Navigates to a website and captures a screenshot of the page

Starting URL: https://news.ycombinator.com/

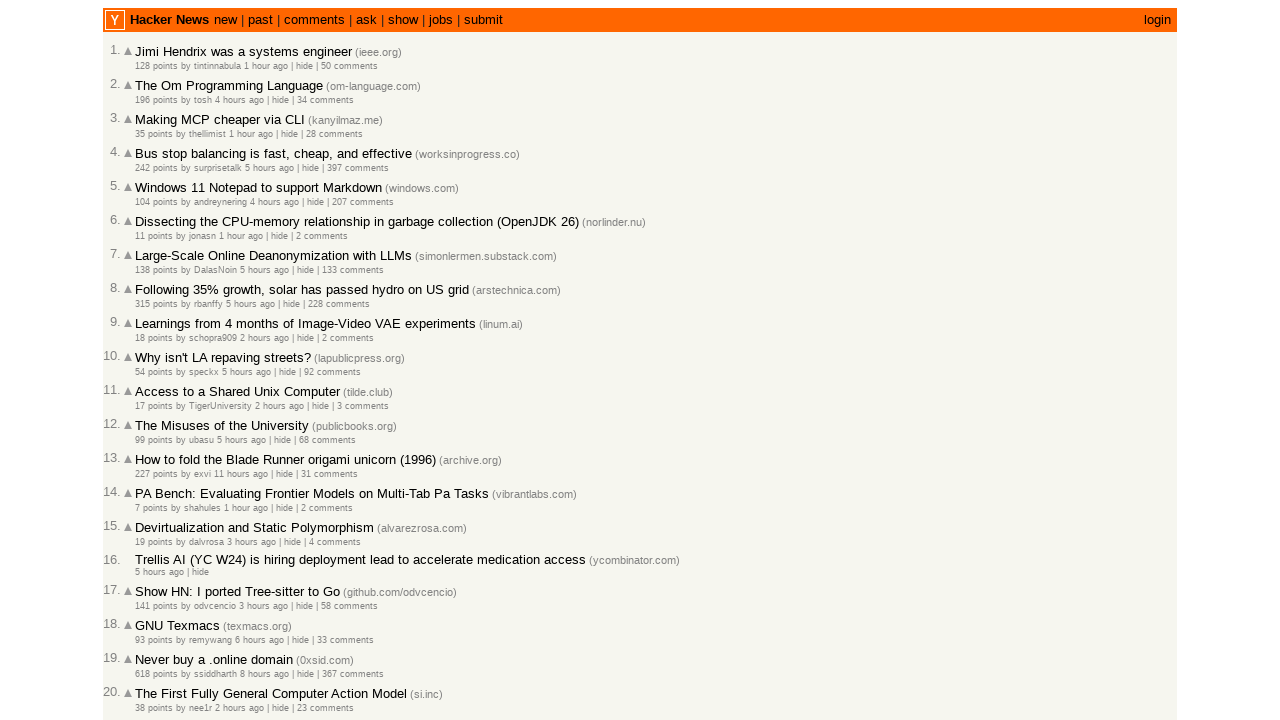

Waited for page to reach networkidle state
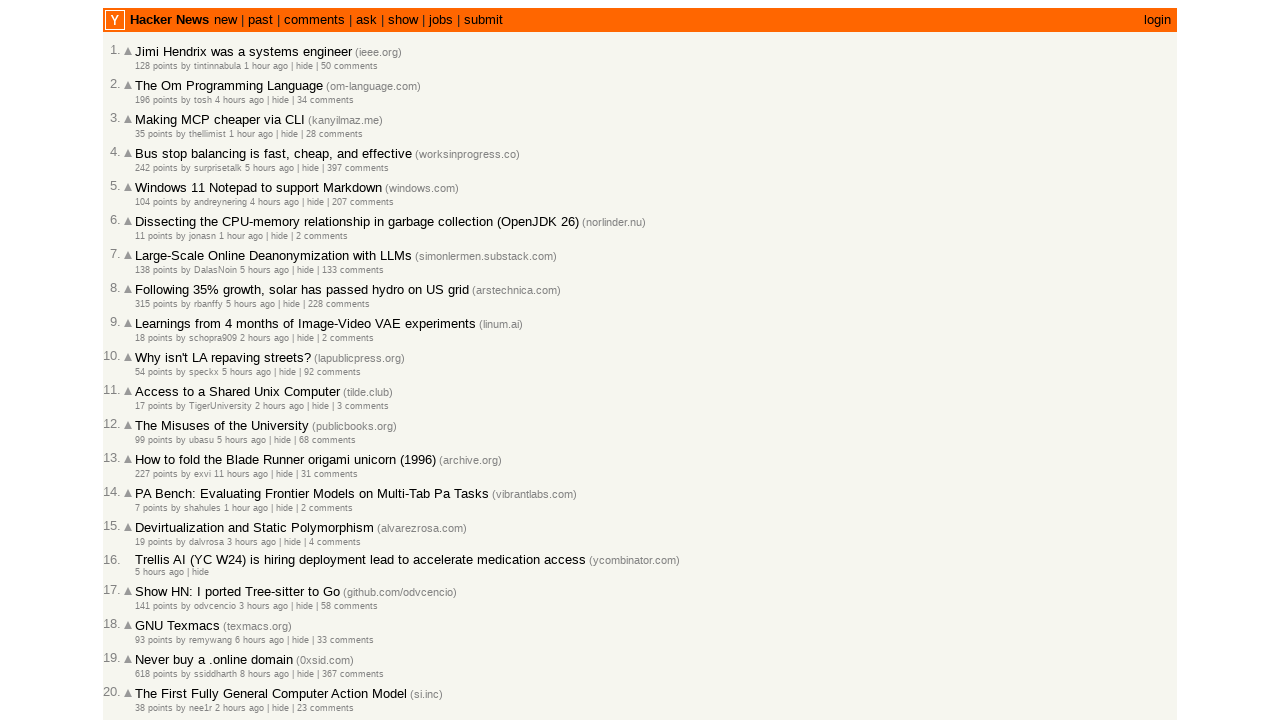

Set viewport size to 1920x1080
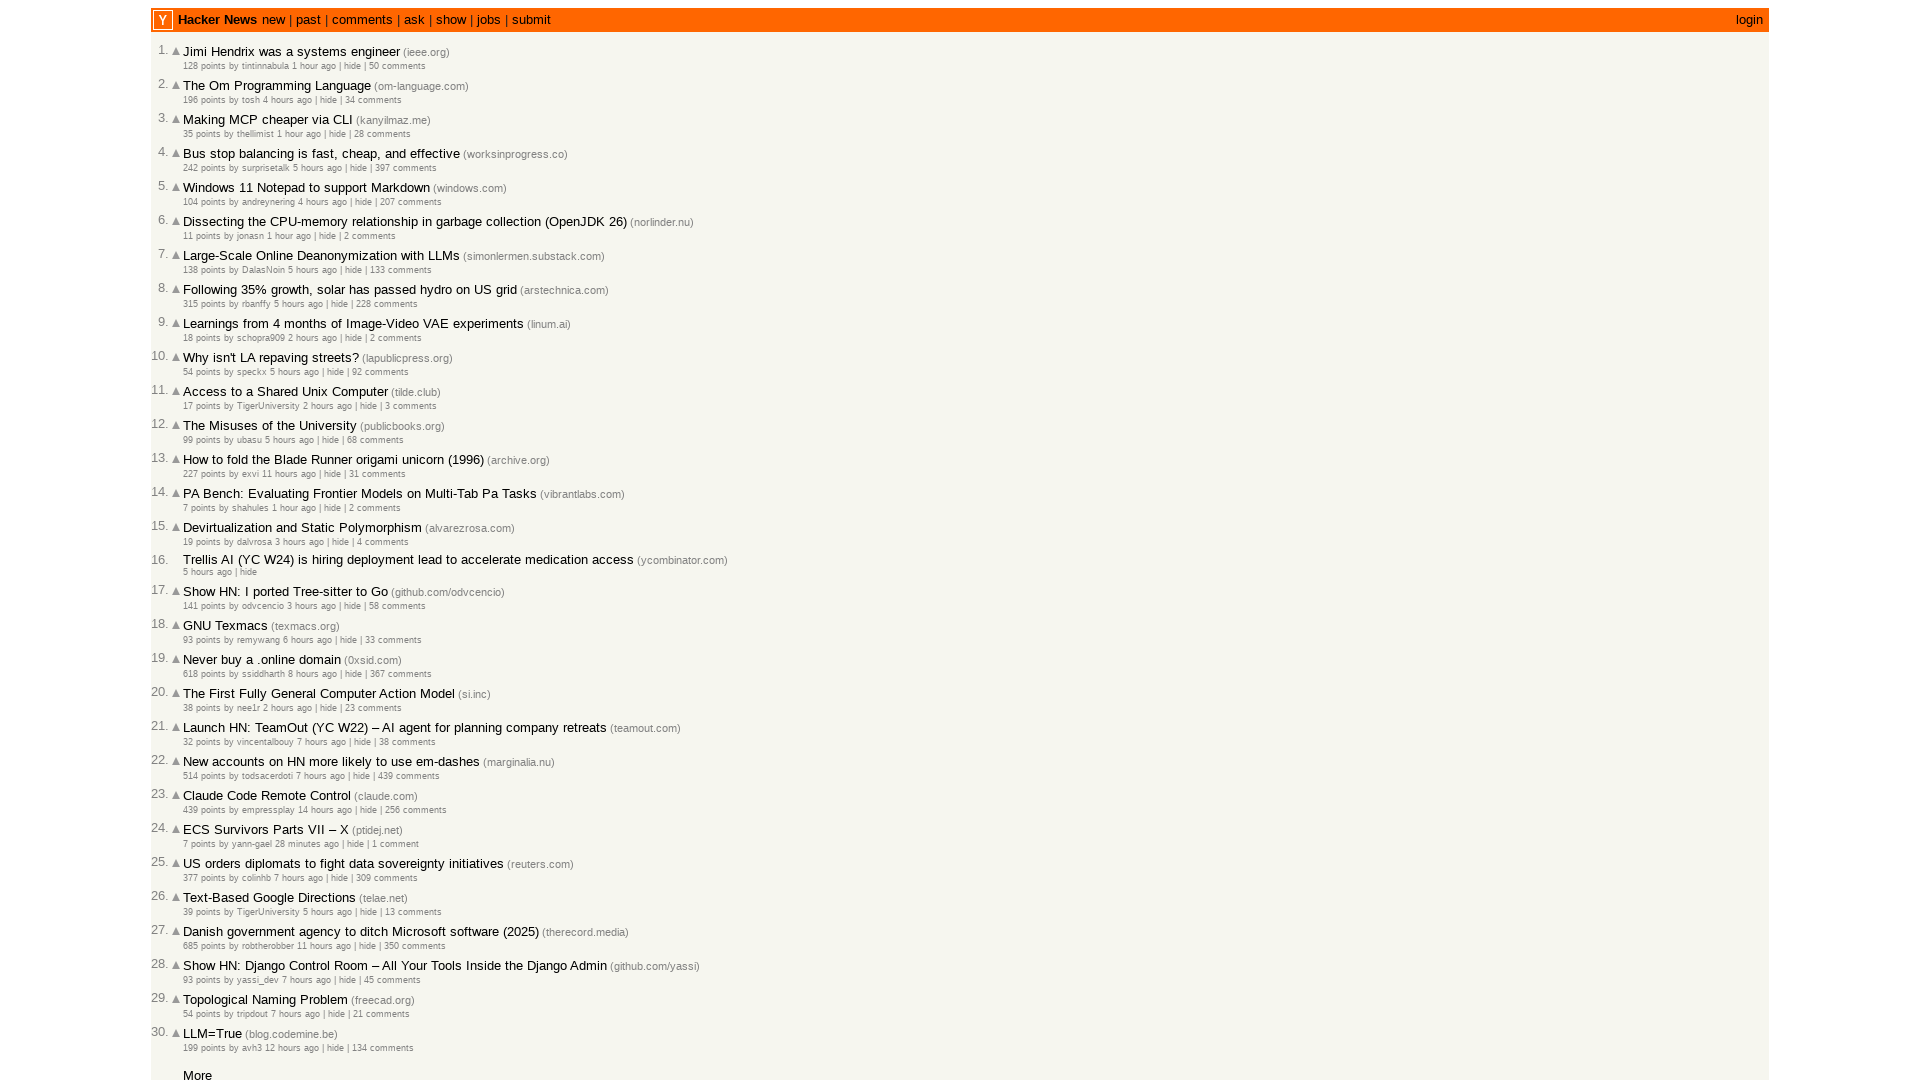

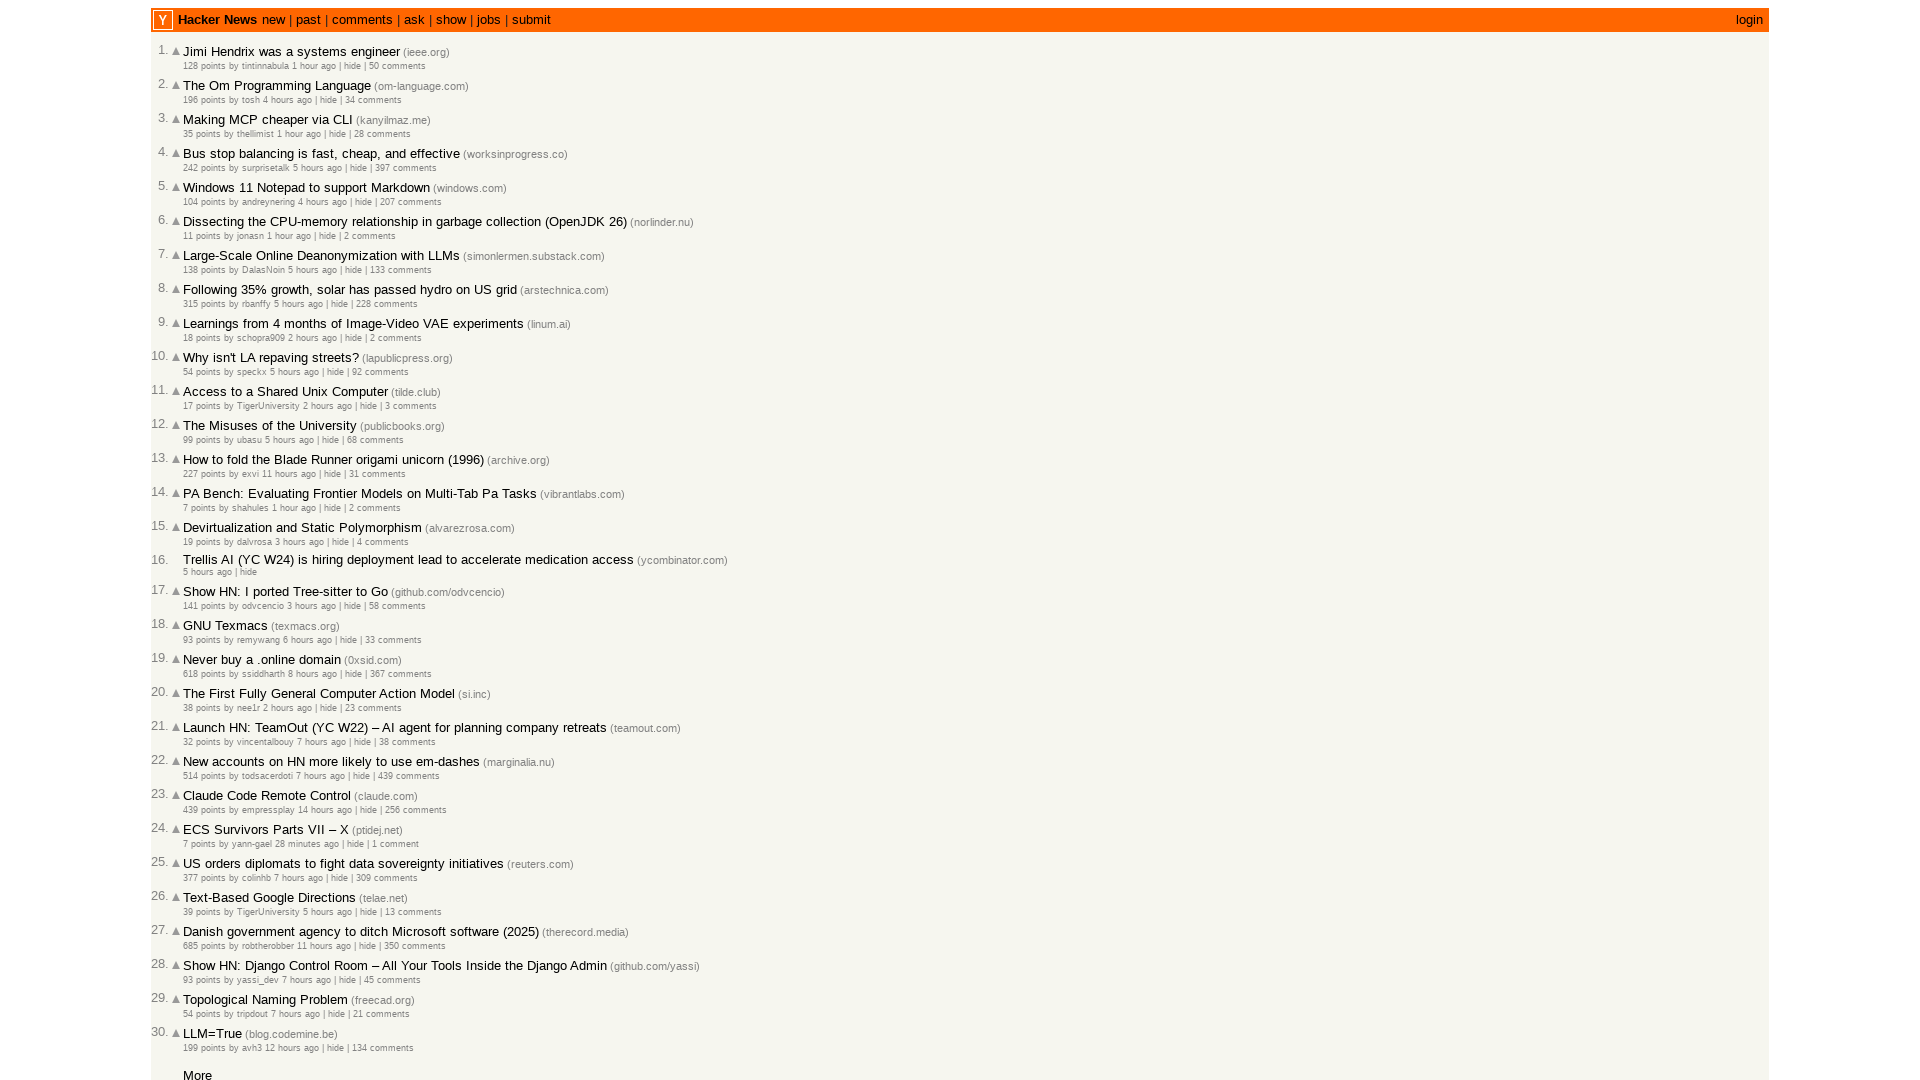